Performs a book search by entering a search term and submitting the search form

Starting URL: https://books.lk/

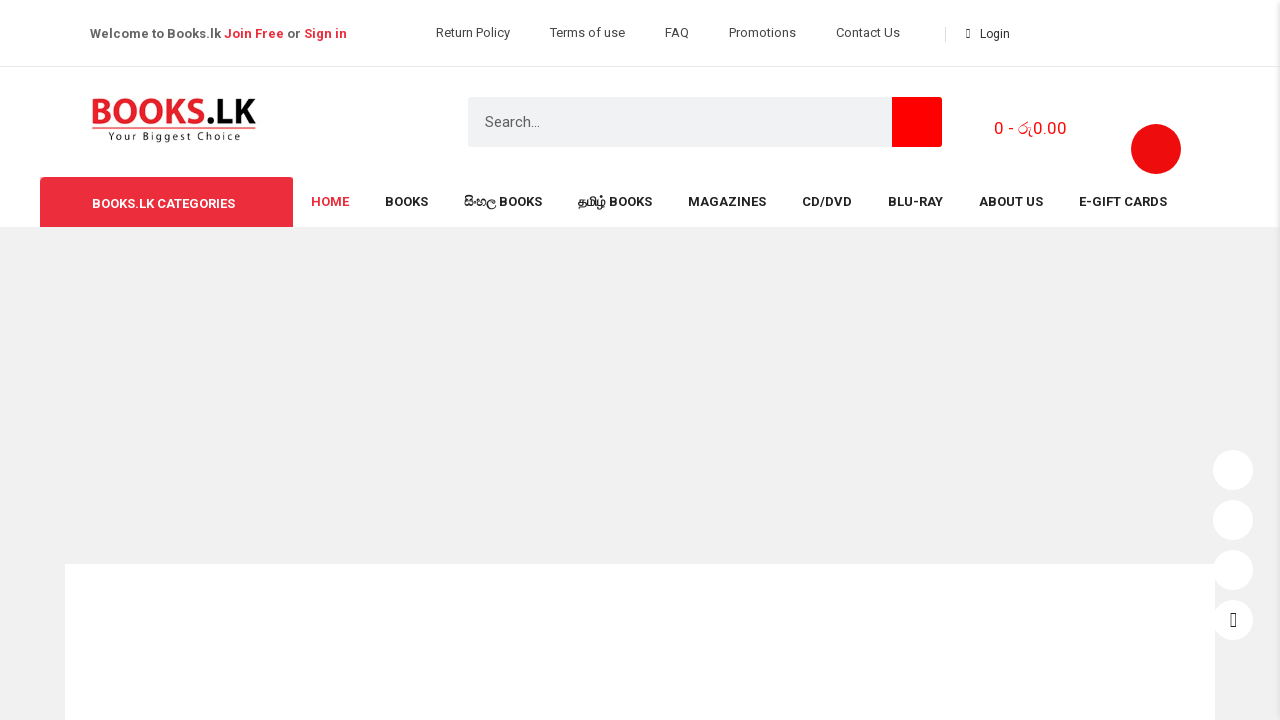

Filled search box with 'novel' on input[name='s']
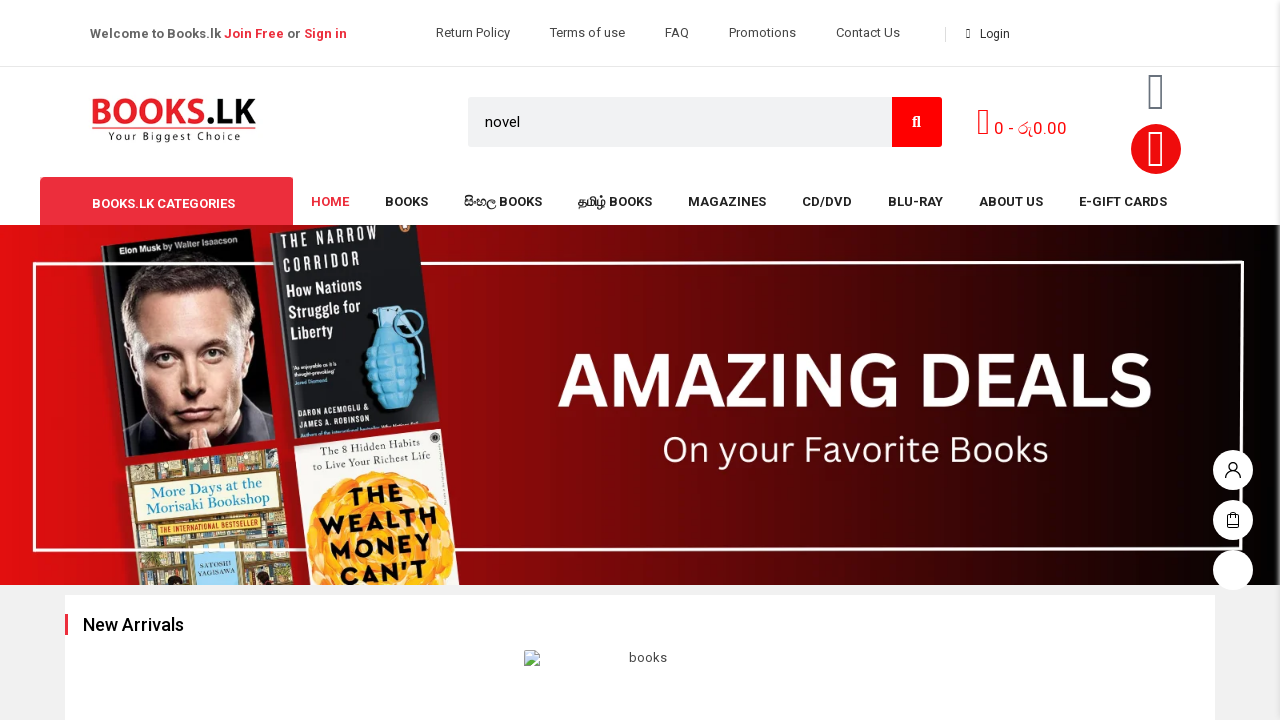

Pressed Enter to submit book search on input[name='s']
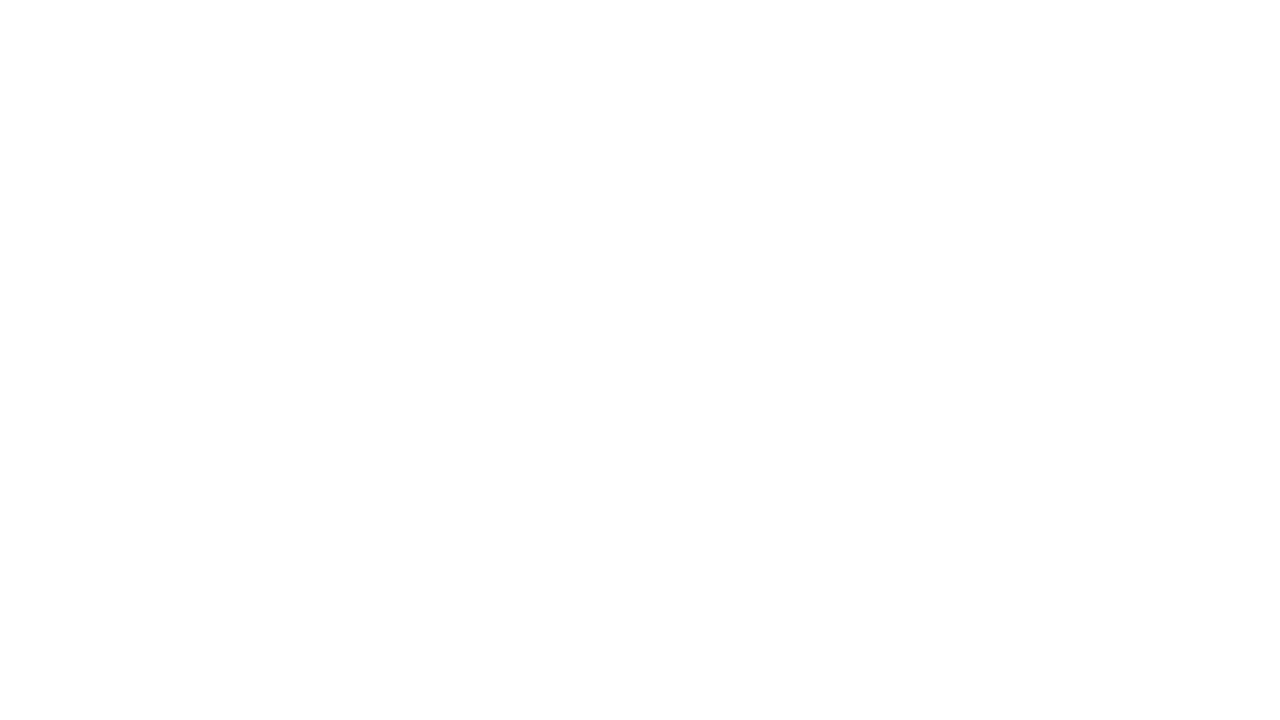

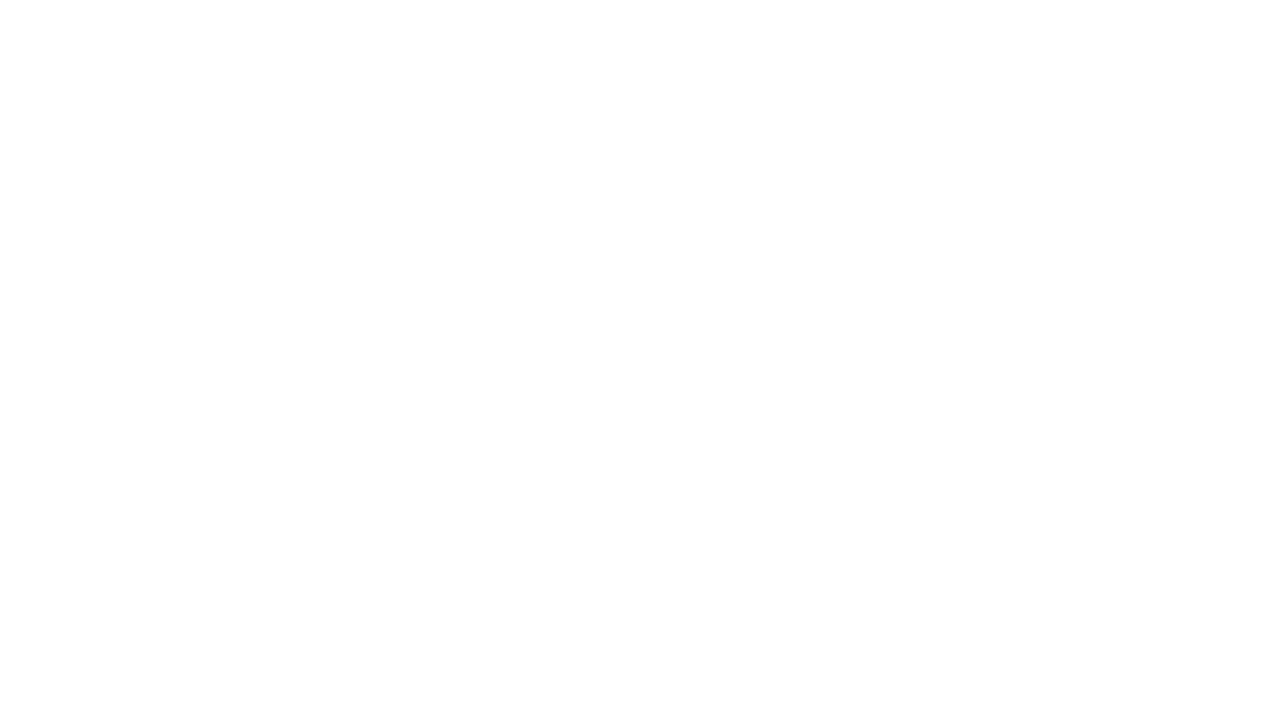